Tests various built-in Playwright locators by interacting with a start/stop button, handling different types of alert dialogs (simple, confirmation, prompt), and checking a checkbox using different locator strategies.

Starting URL: https://testautomationpractice.blogspot.com/p/playwrightpractice.html

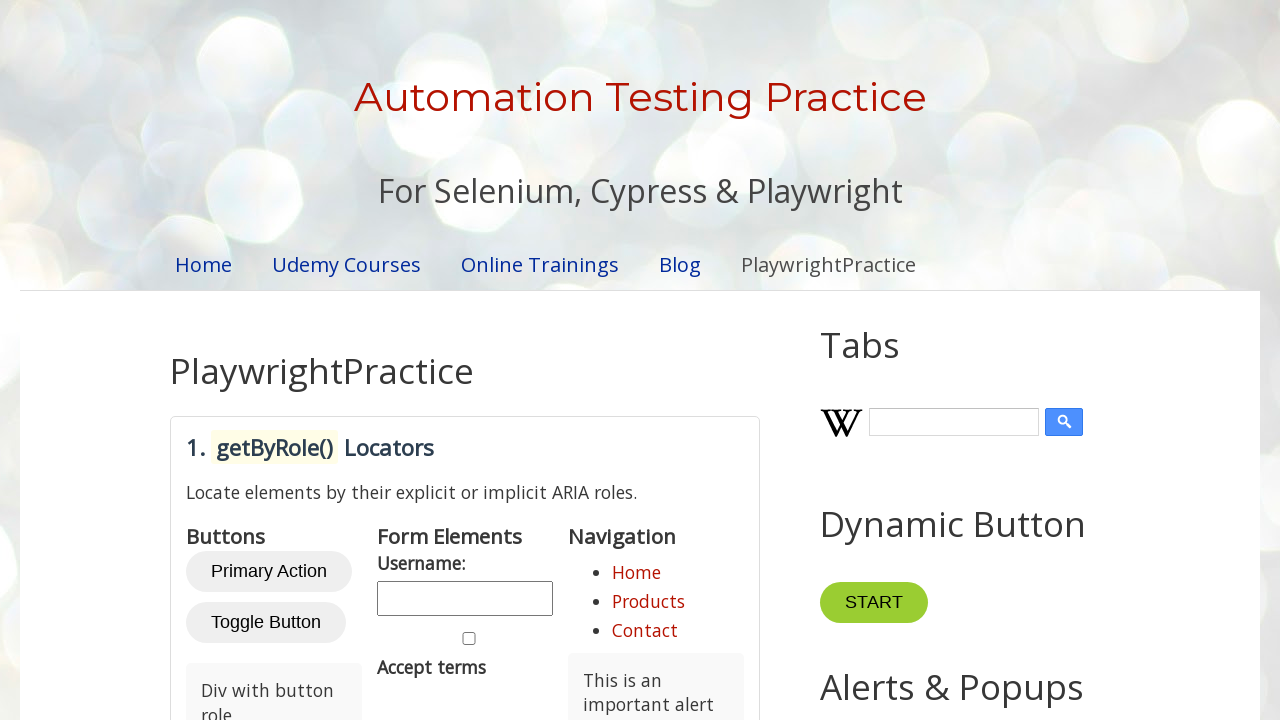

Set up dialog handler for alerts, confirmations, and prompts
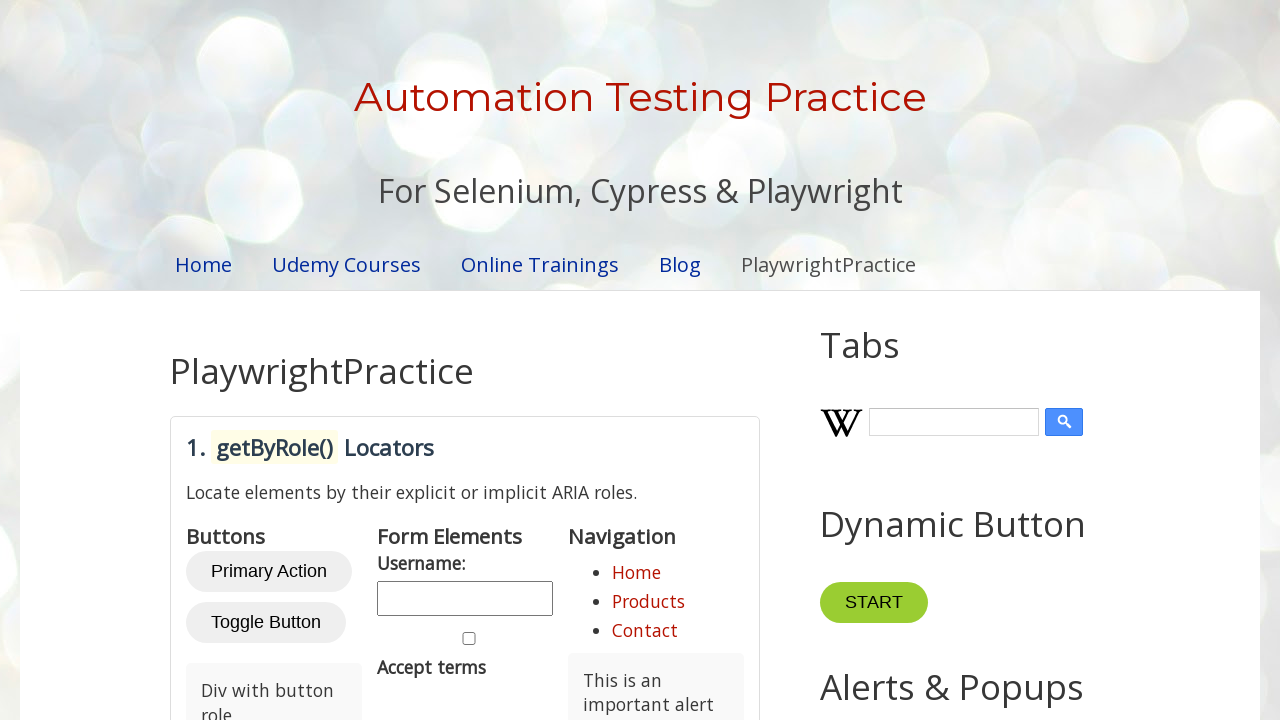

Clicked START button using role locator at (874, 603) on internal:role=button[name="START"i]
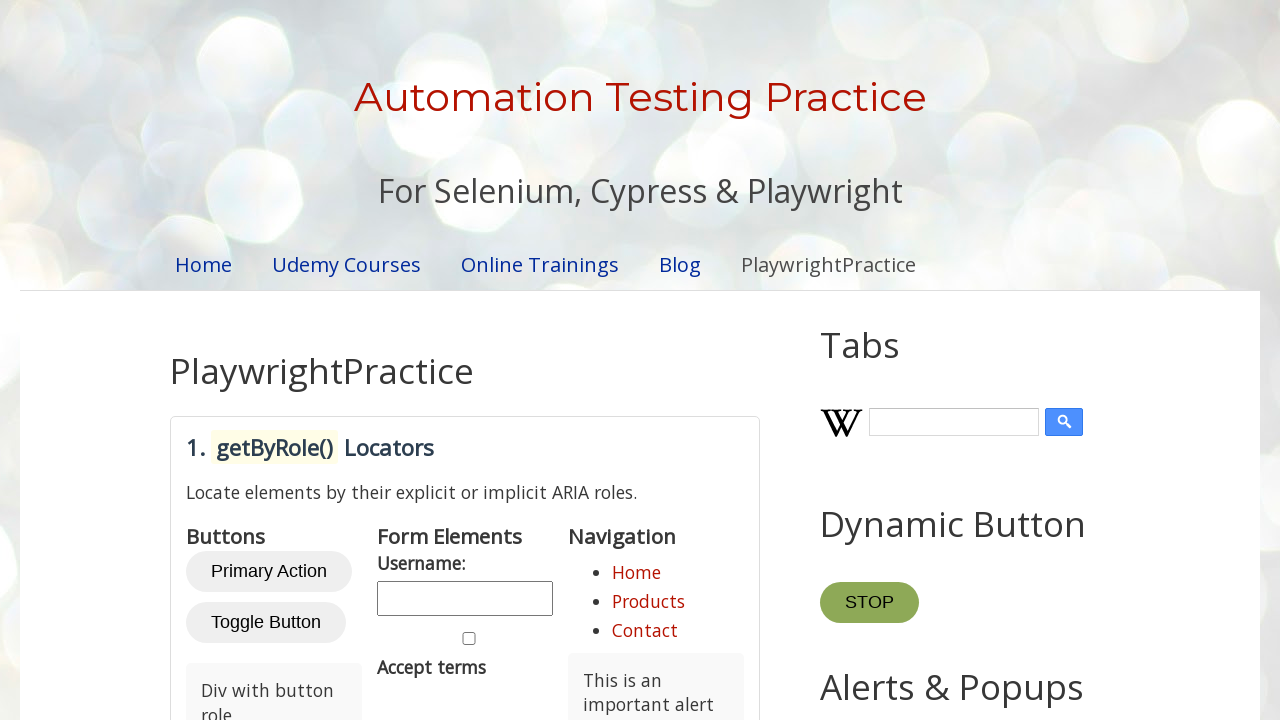

Waited 3 seconds
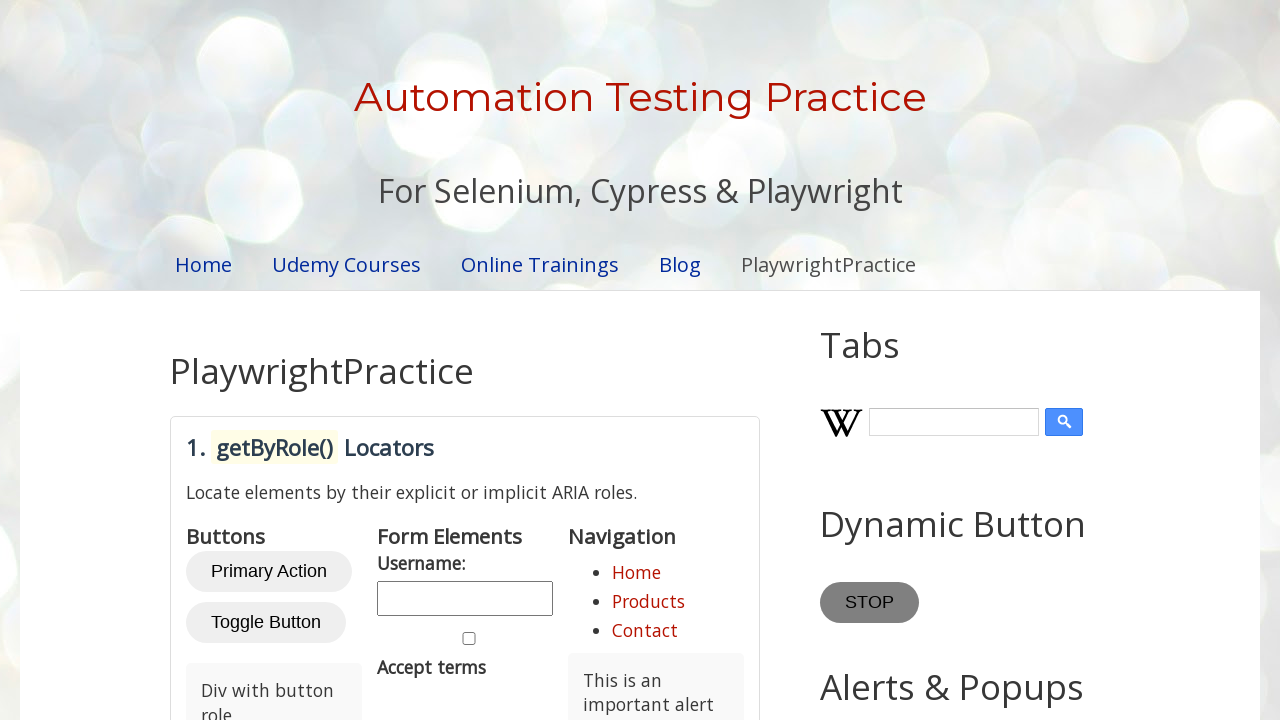

Clicked STOP button using role locator at (870, 603) on internal:role=button[name="STOP"i]
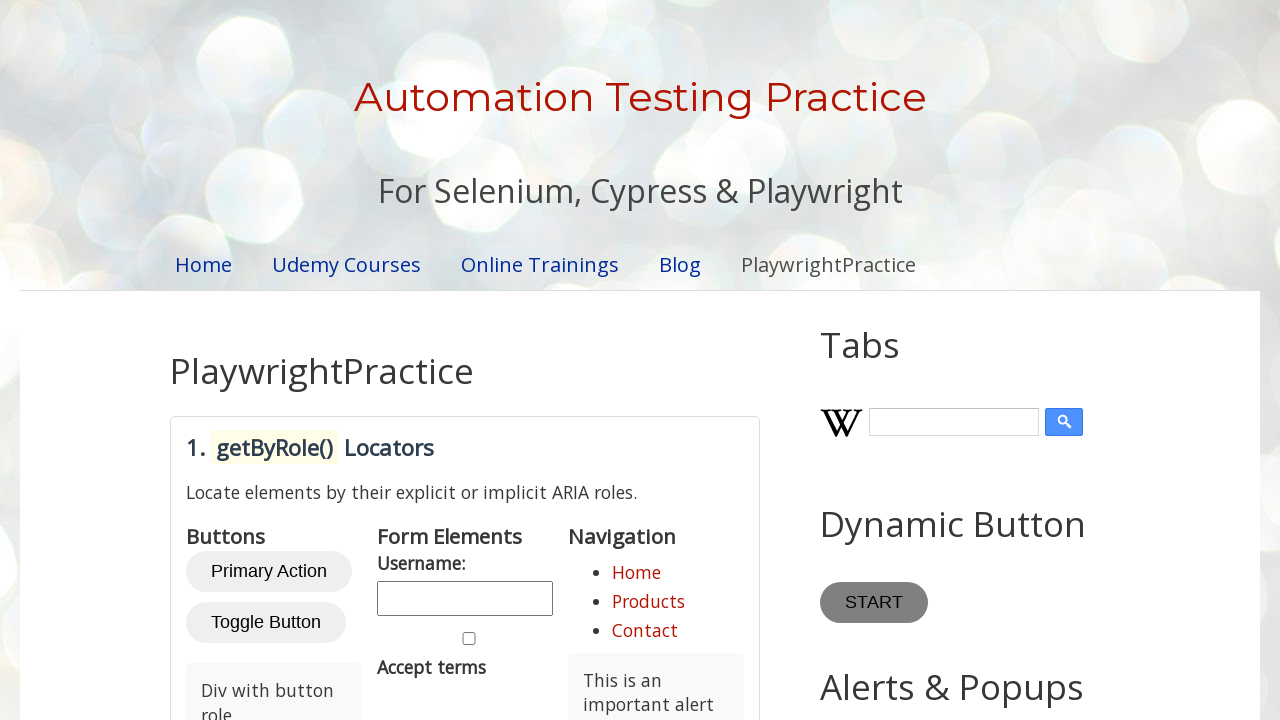

Located Simple Alert button
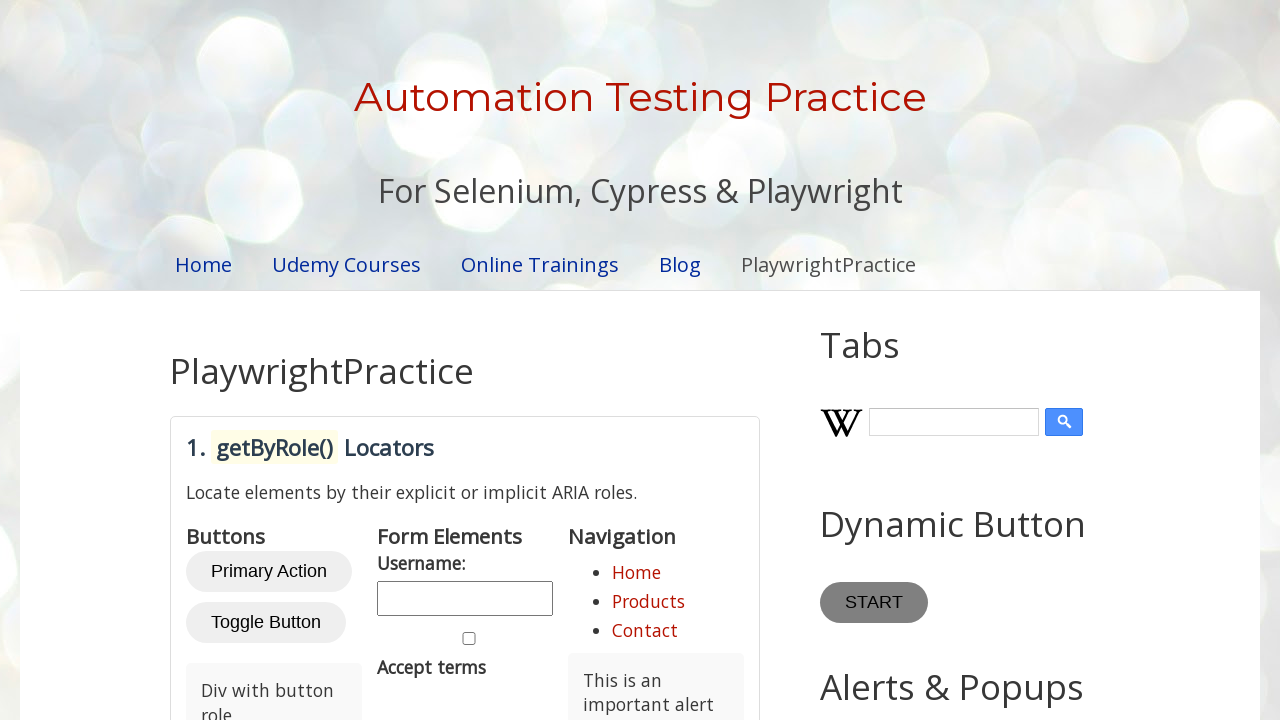

Scrolled Simple Alert button into view
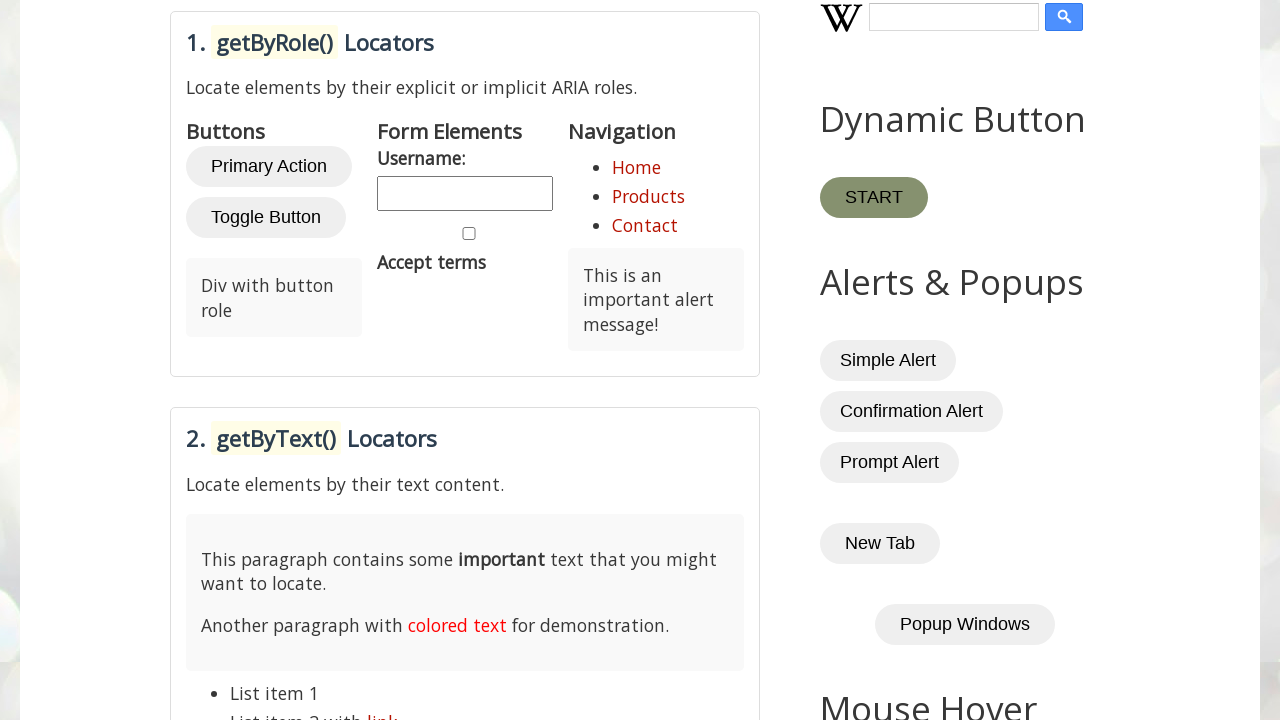

Clicked Simple Alert button and accepted alert dialog at (888, 361) on internal:text="Simple Alert"s
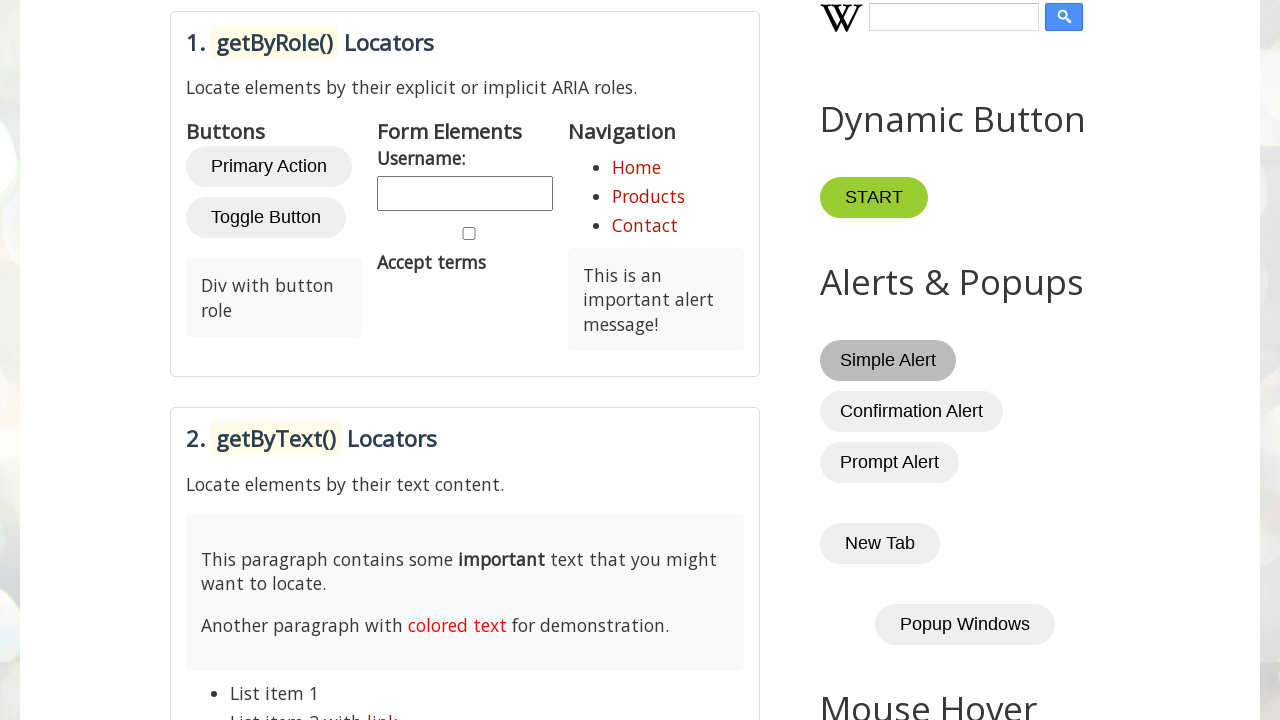

Clicked Confirmation Alert button and accepted confirmation dialog at (912, 412) on internal:text="Confirmation Alert"s
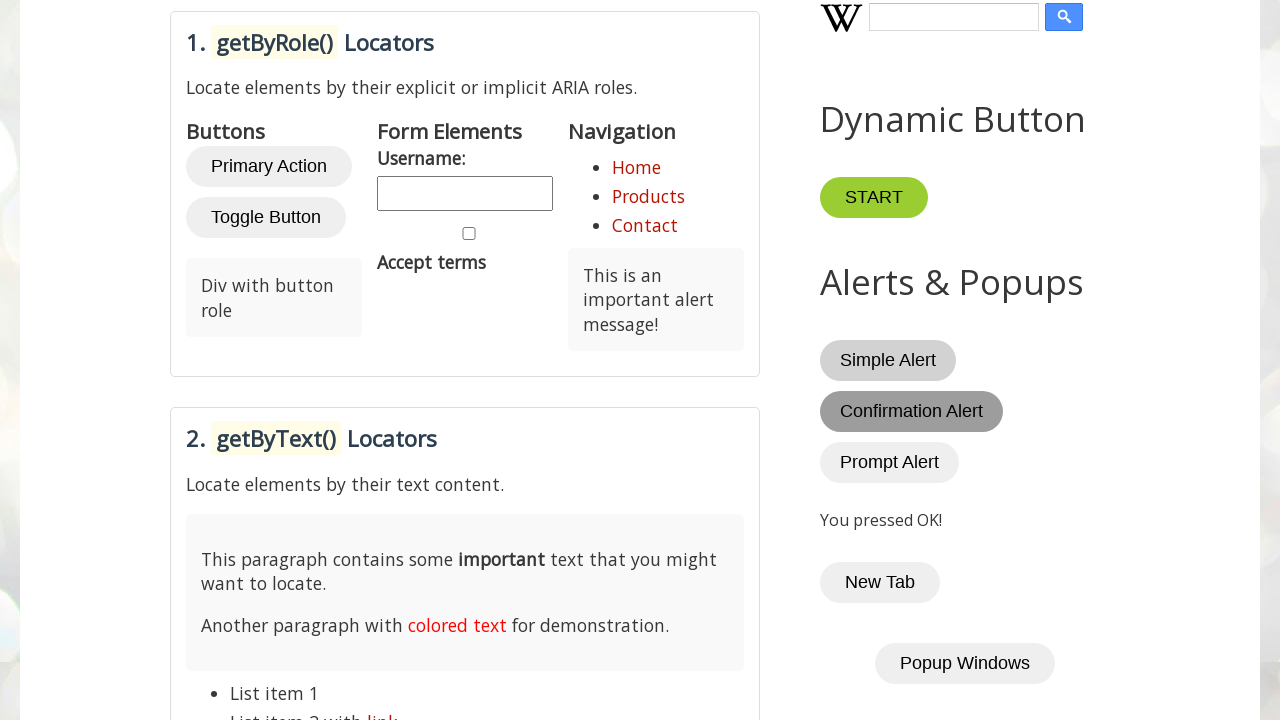

Clicked Prompt Alert button and accepted prompt with 'Son Goku' at (890, 463) on internal:text="Prompt Alert"s
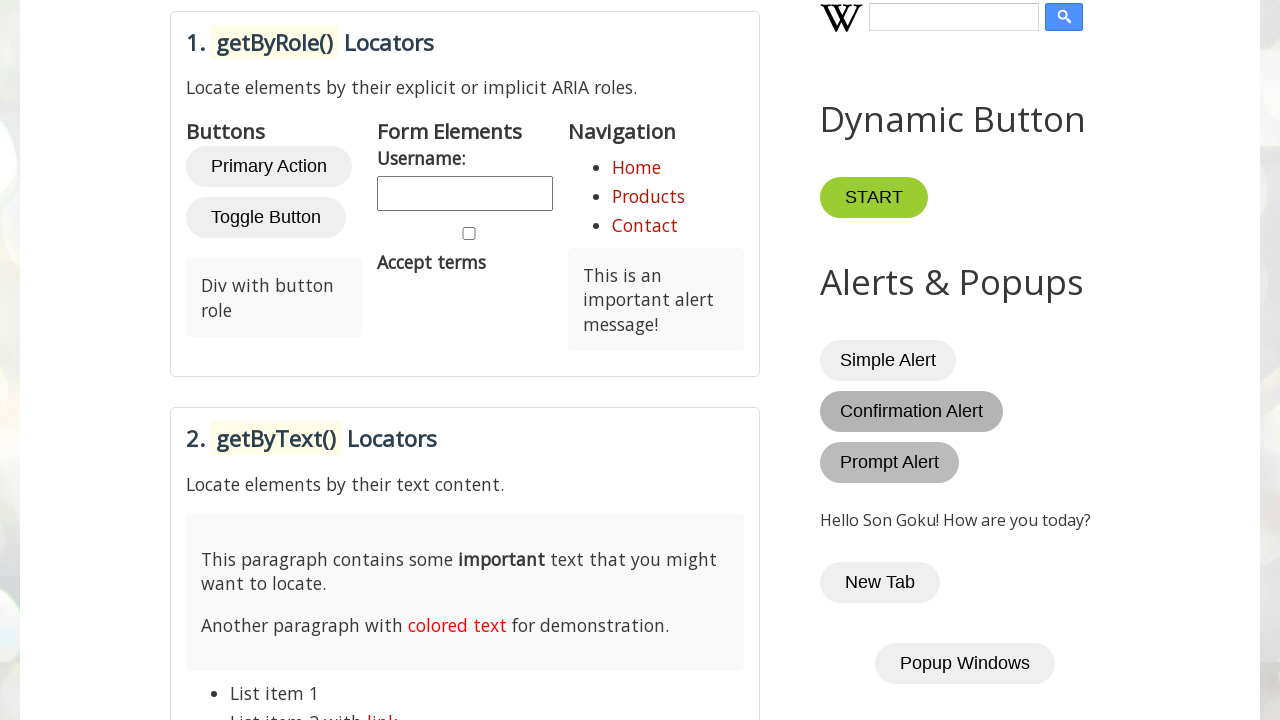

Waited 3 seconds for dialogs to be processed
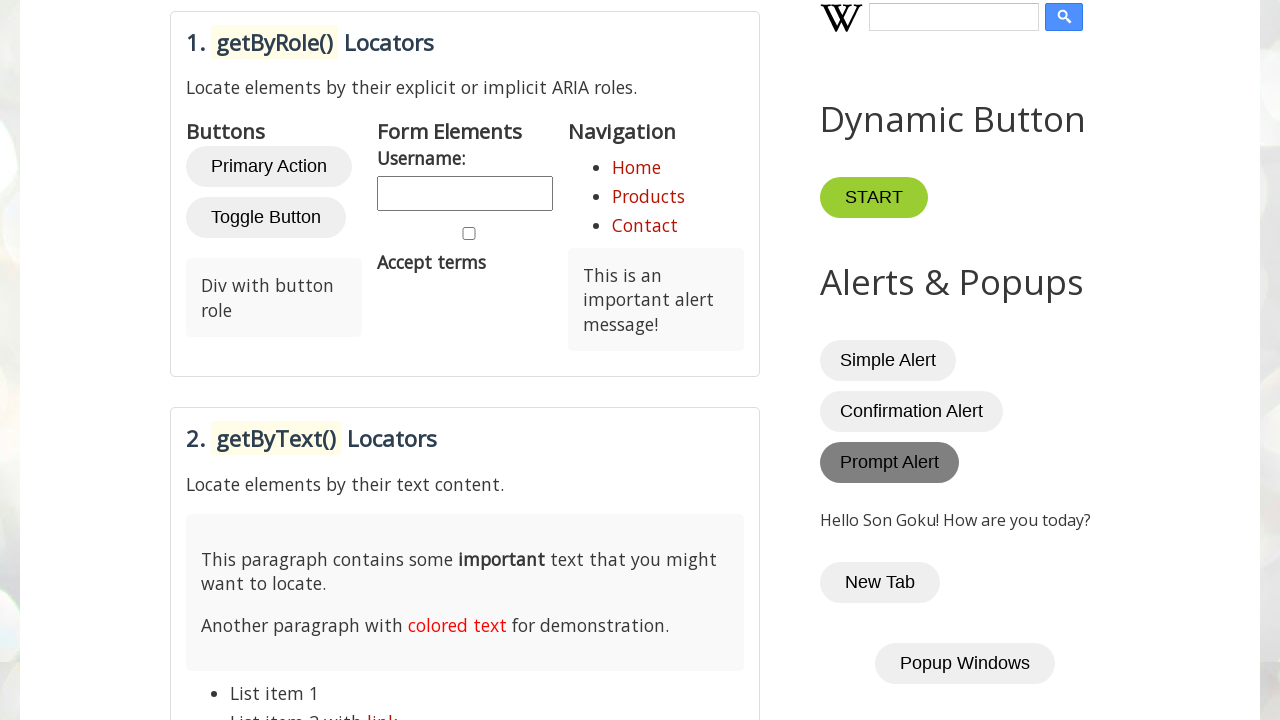

Checked 'Accept terms' checkbox using label locator at (469, 233) on internal:label="Accept terms"i
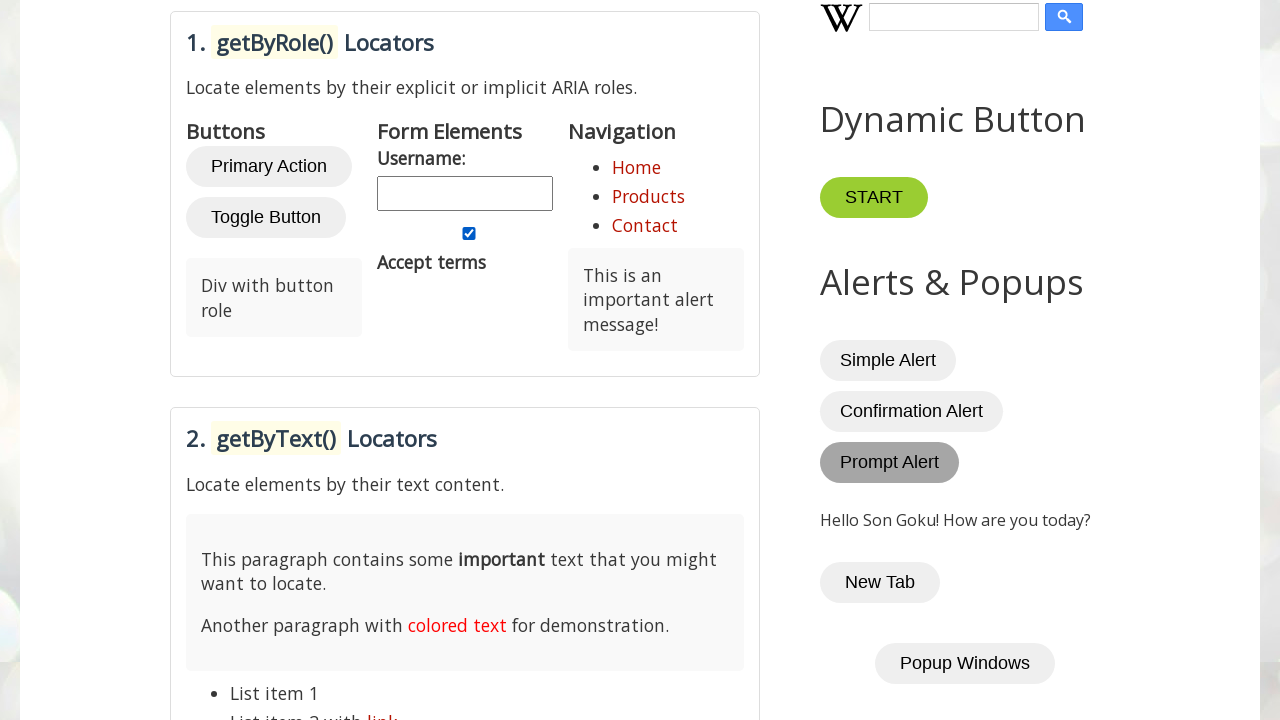

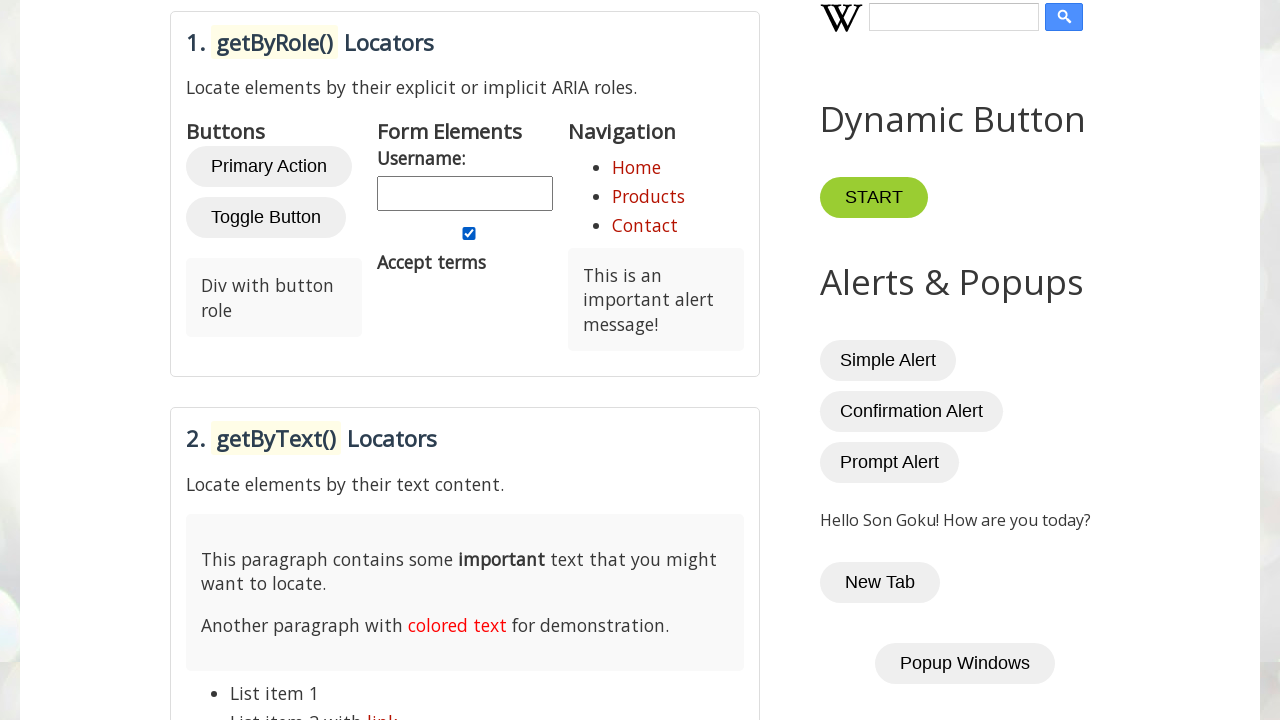